Tests browser navigation functionality by performing forward, back, refresh operations and navigating to a different URL

Starting URL: https://www.myntra.com/

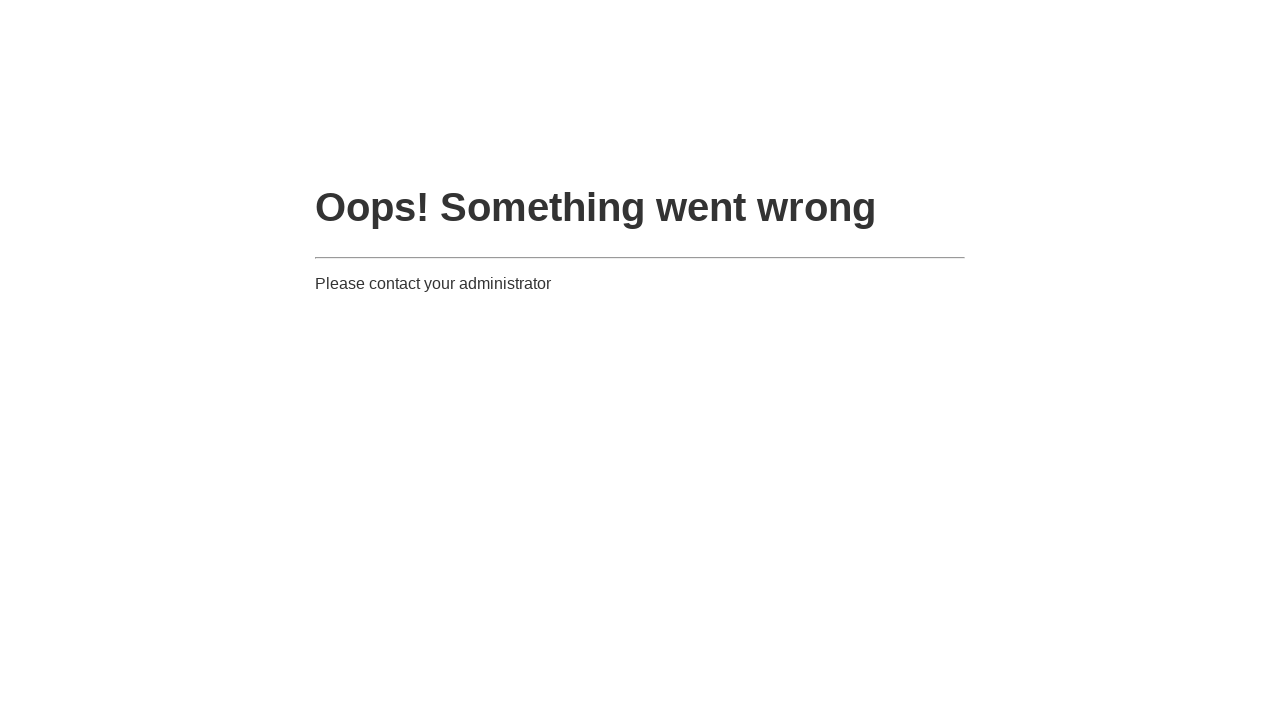

Navigated back in browser history
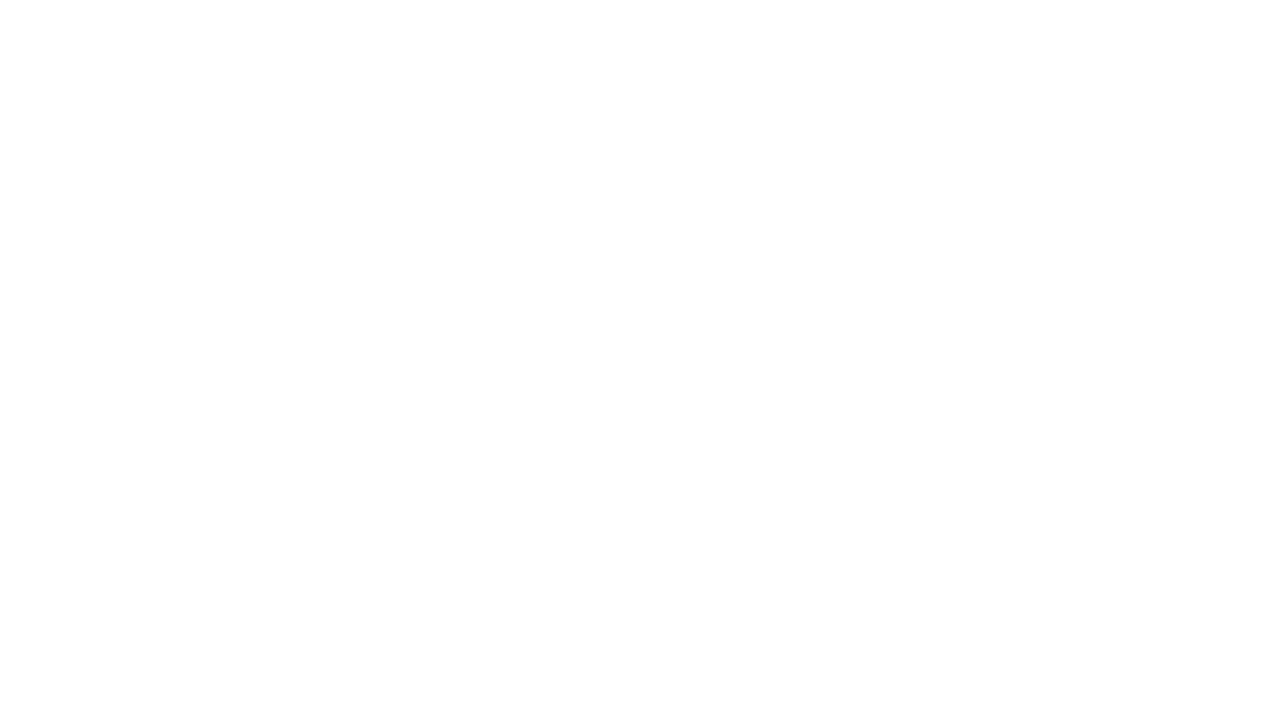

Reloaded the current page
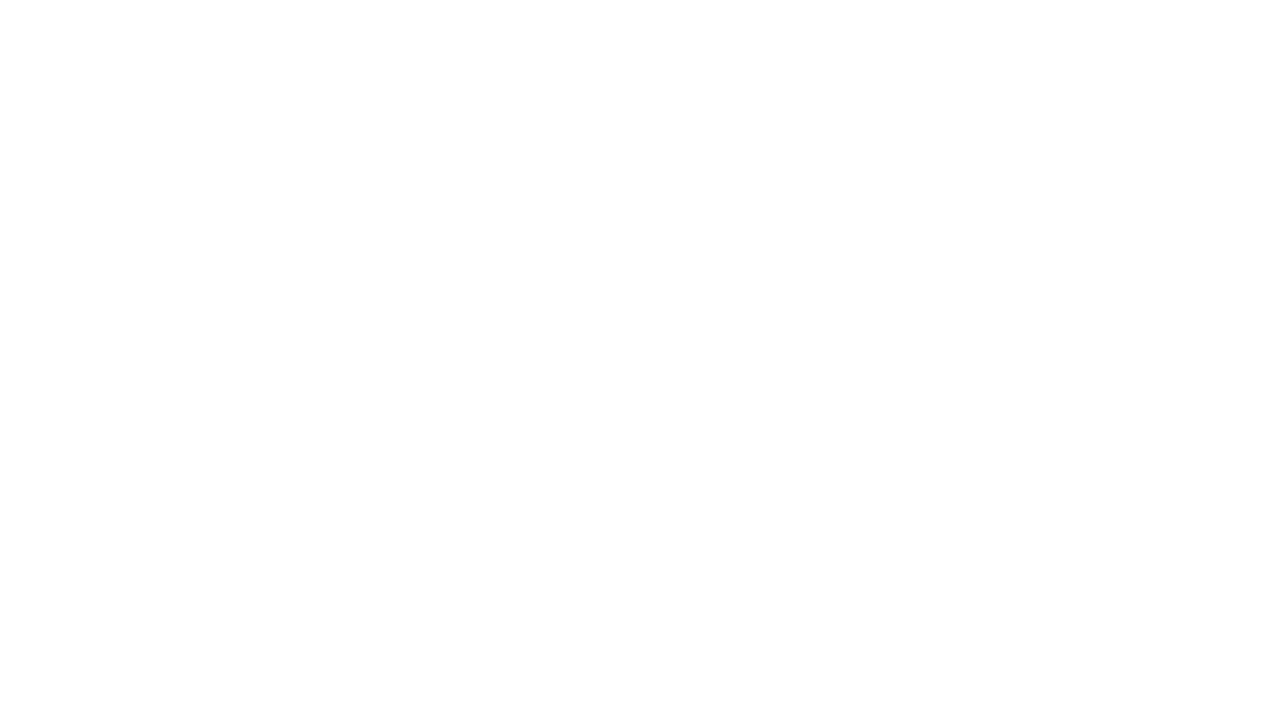

Navigated to Myntra men's section
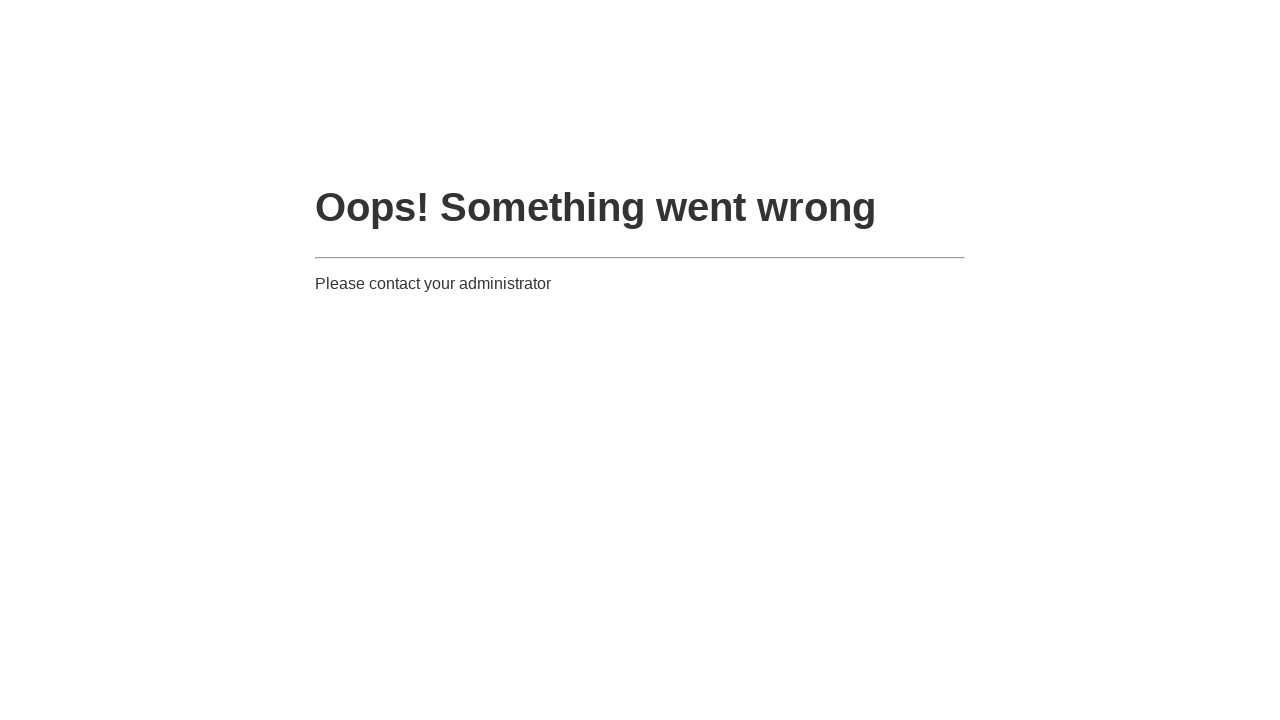

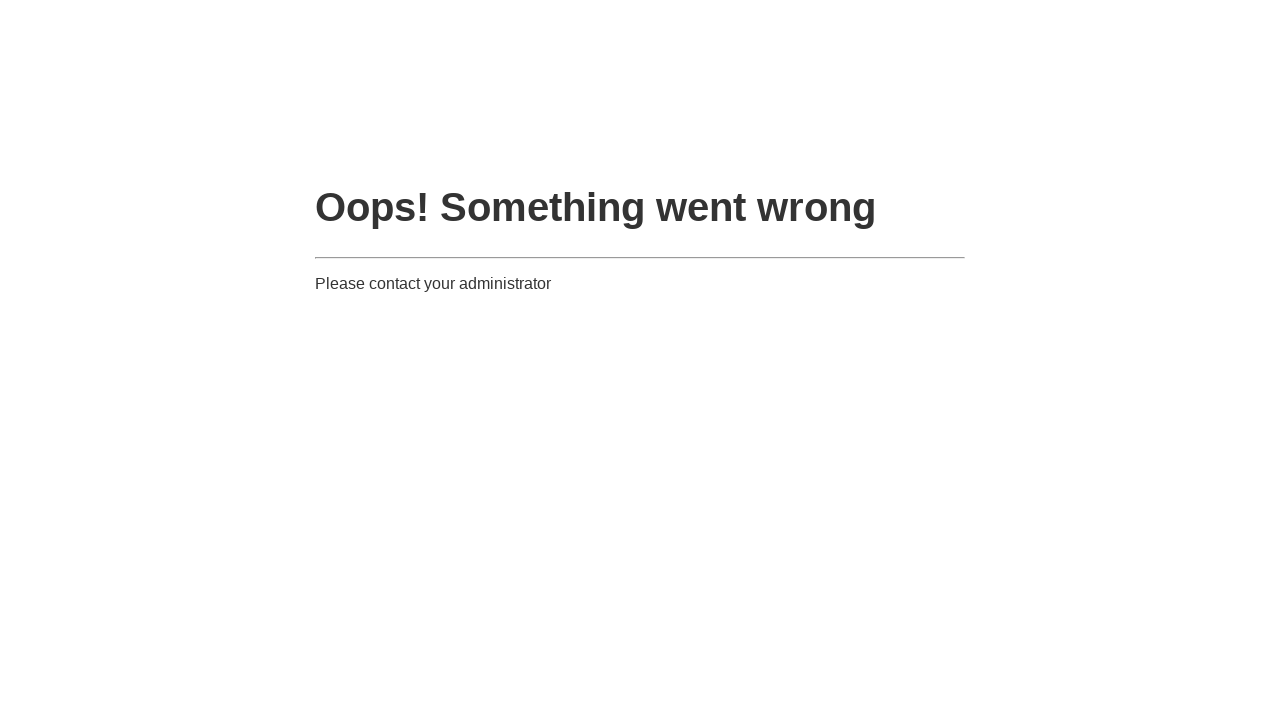